Tests navigation by clicking a link using partial text match and then navigating back to the original page

Starting URL: https://rahulshettyacademy.com/AutomationPractice/

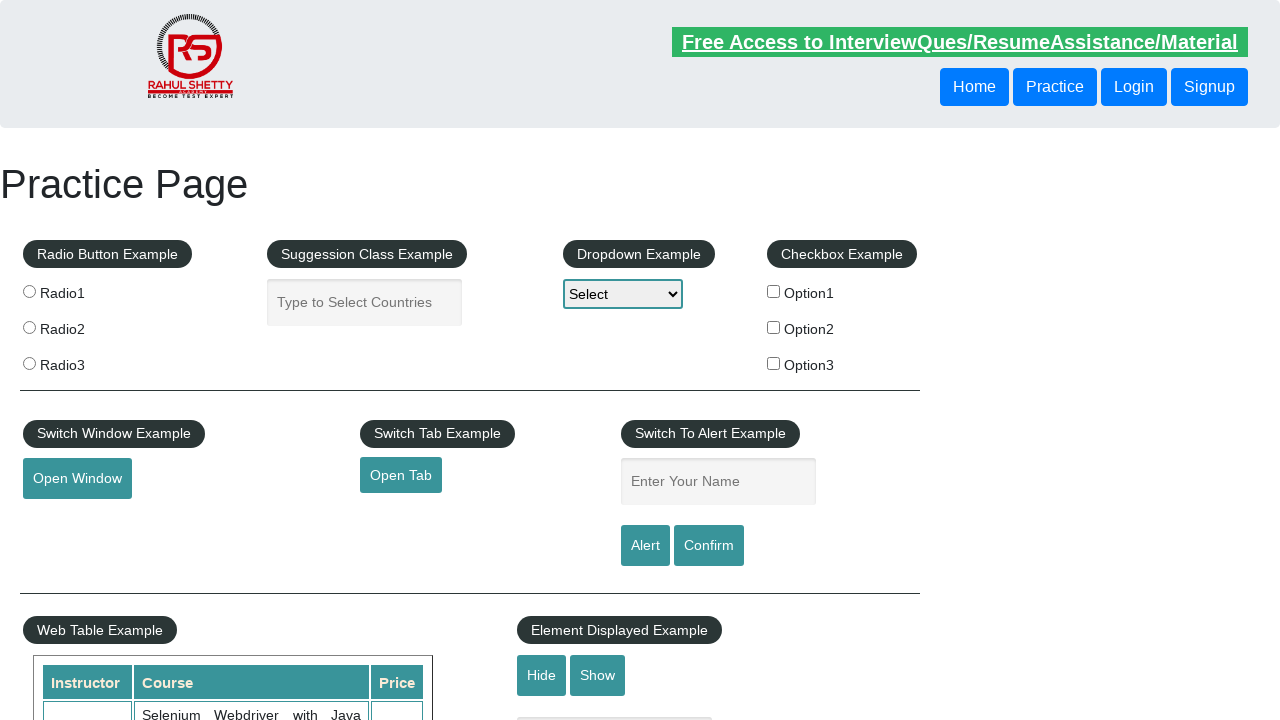

Clicked link containing 'Free Access' text at (960, 42) on text=Free Access
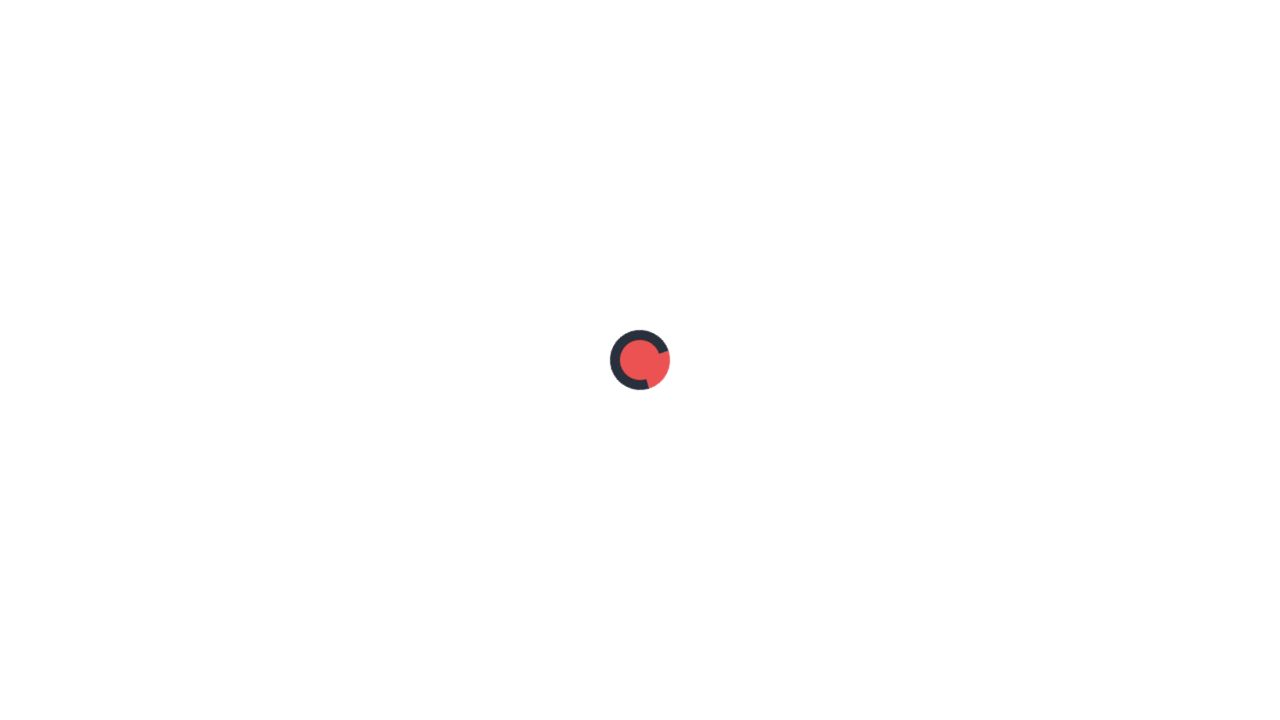

Navigation completed and page reached network idle state
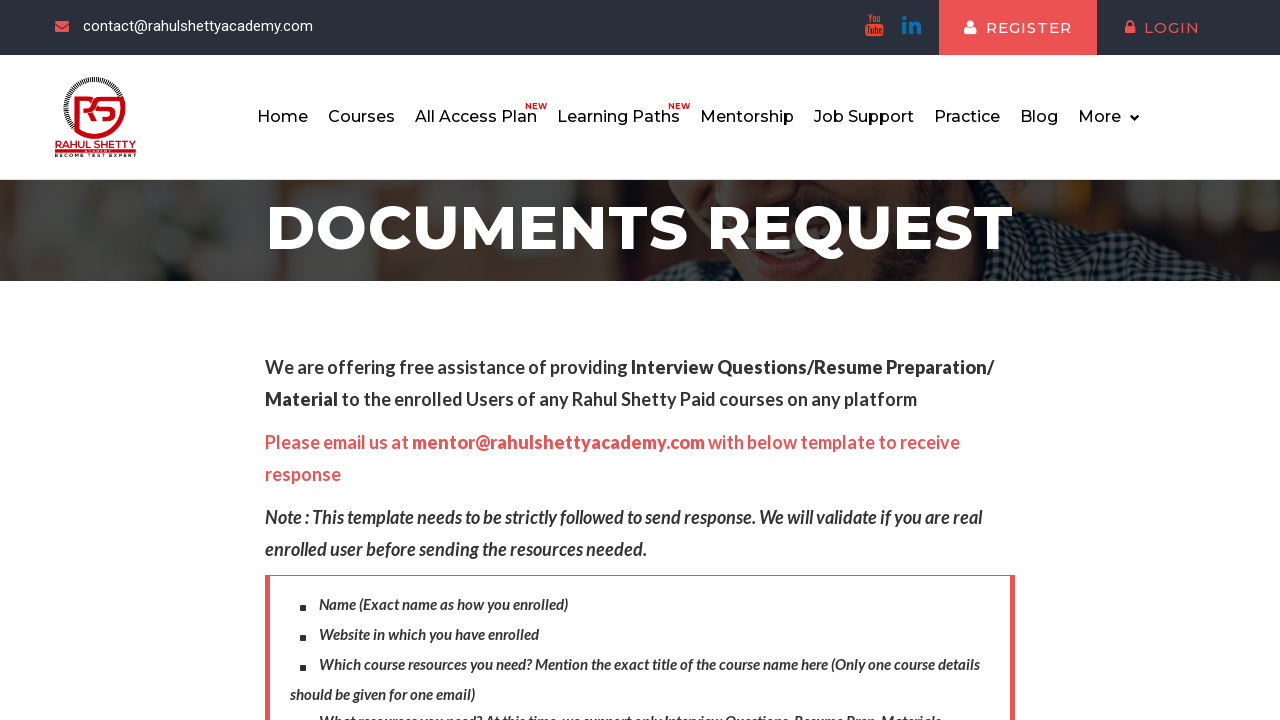

Navigated back to original page
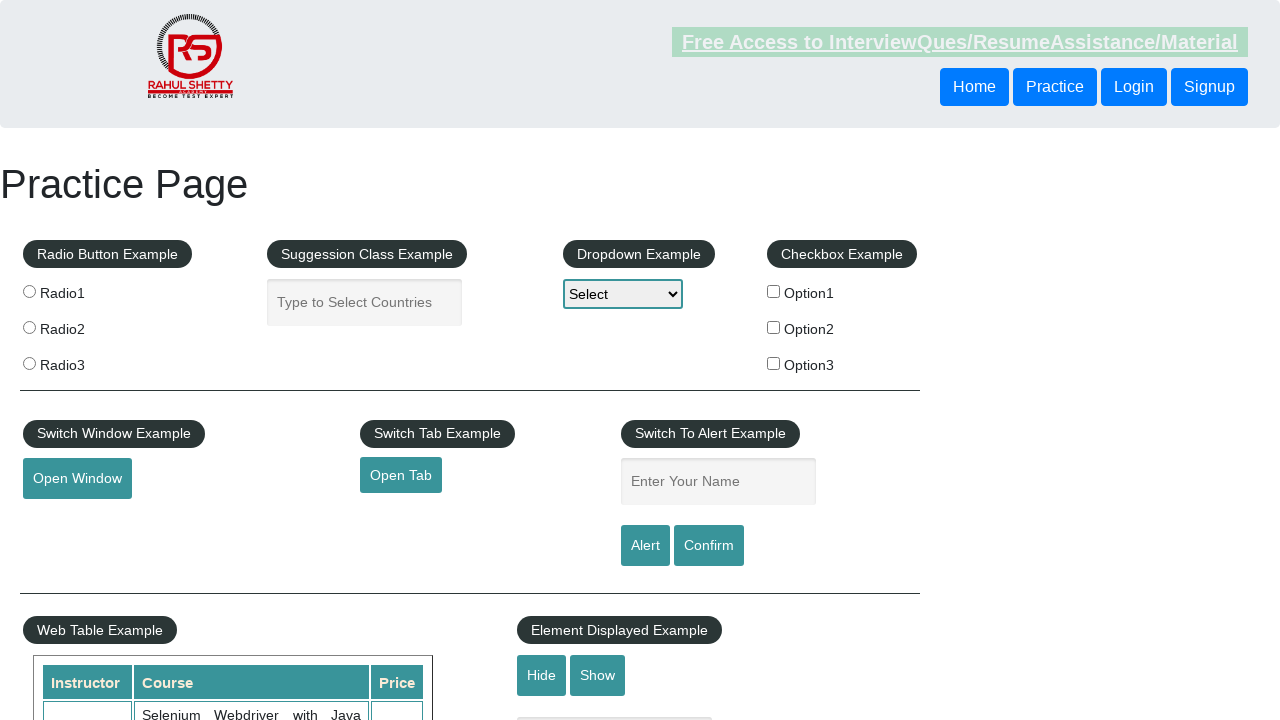

Original page fully loaded and reached network idle state
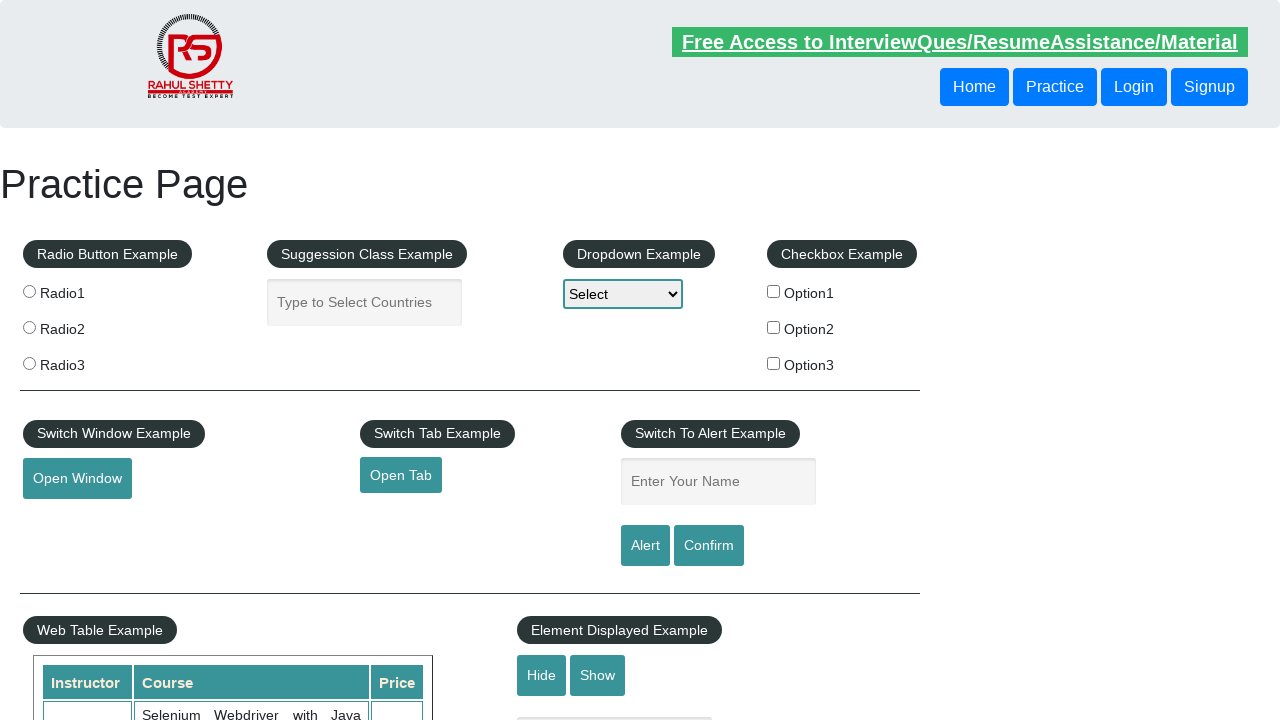

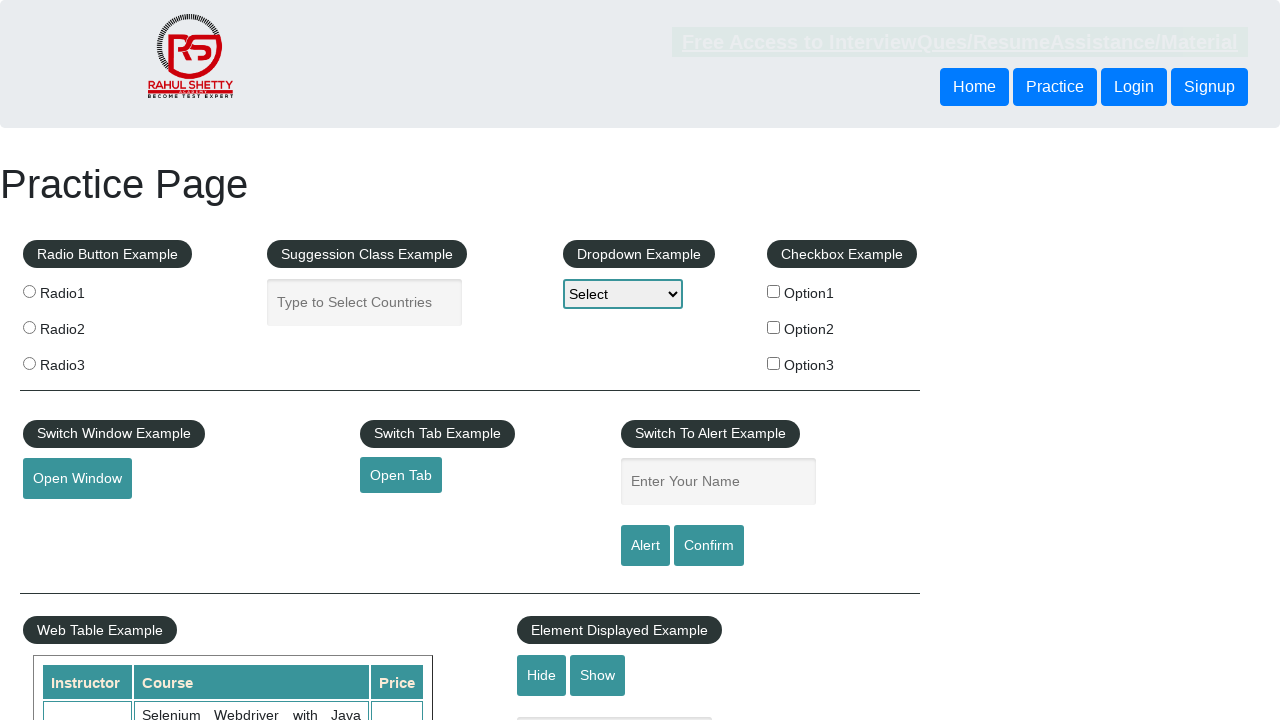